Tests the passenger count dropdown functionality by clicking to open it, incrementing the adult count 4 times to reach 5 adults, verifying the displayed text, and closing the dropdown.

Starting URL: https://rahulshettyacademy.com/dropdownsPractise/

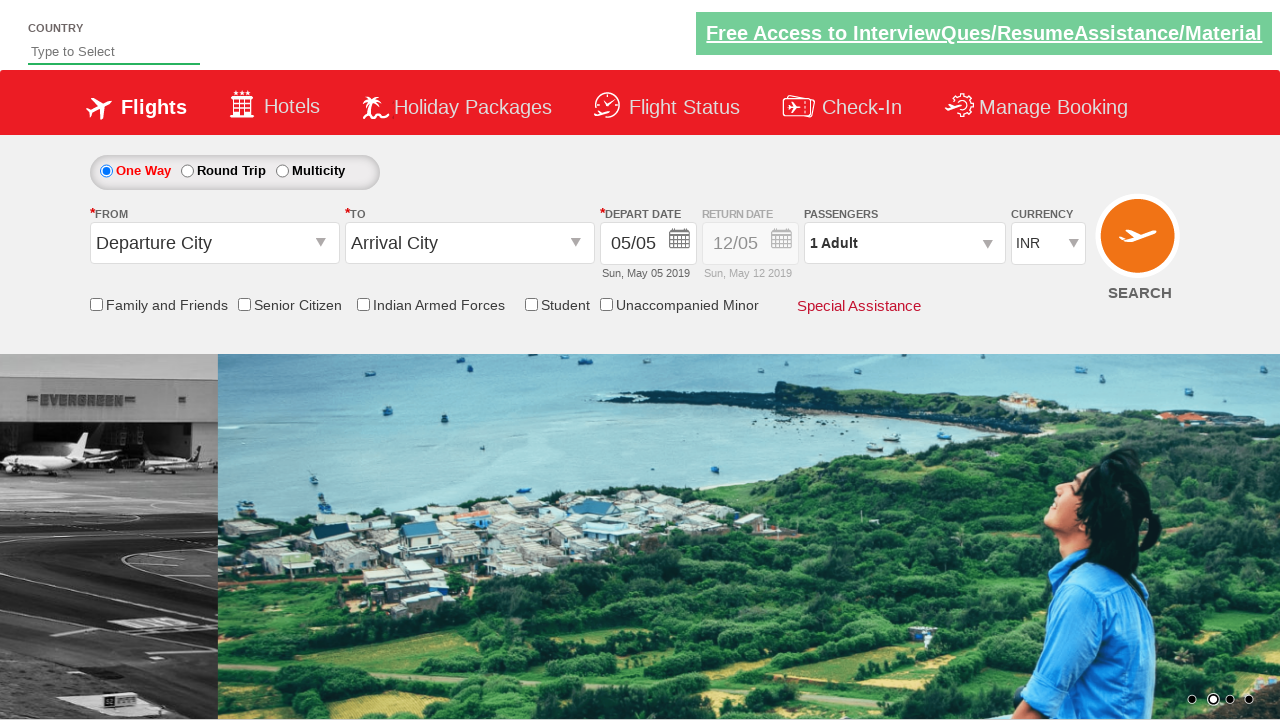

Clicked passenger info dropdown to open it at (904, 243) on #divpaxinfo
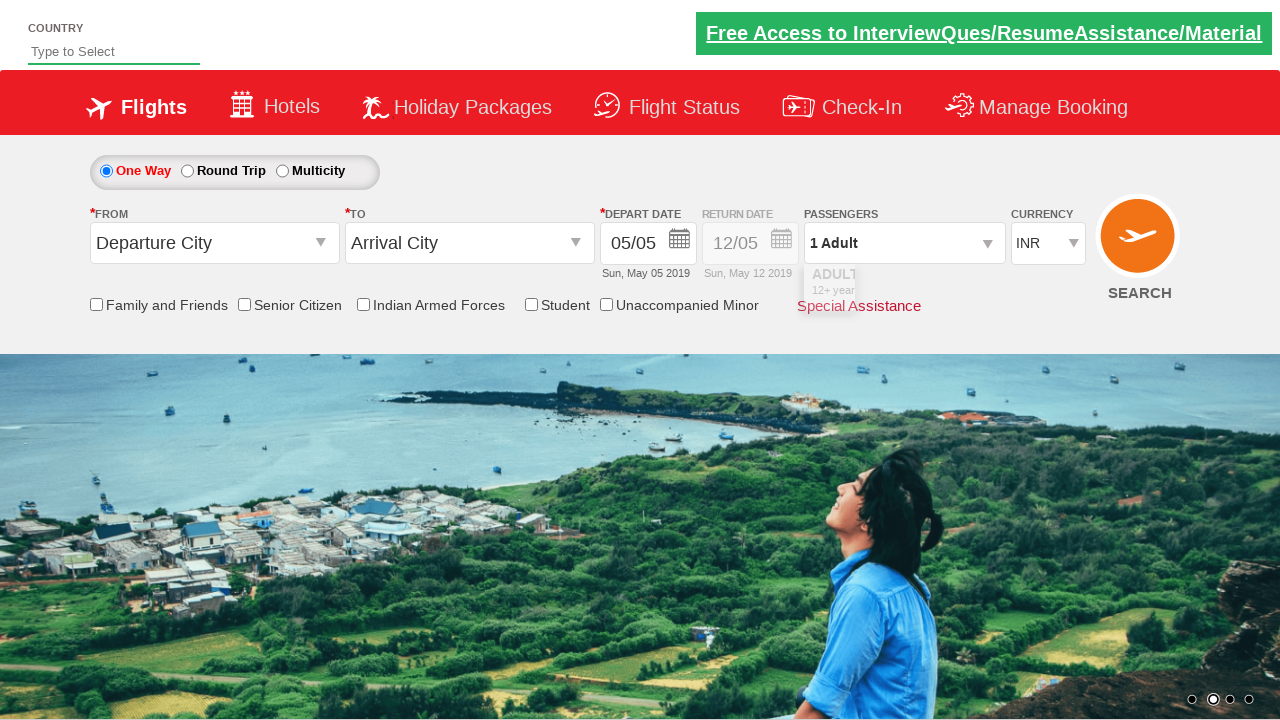

Waited for dropdown to become visible
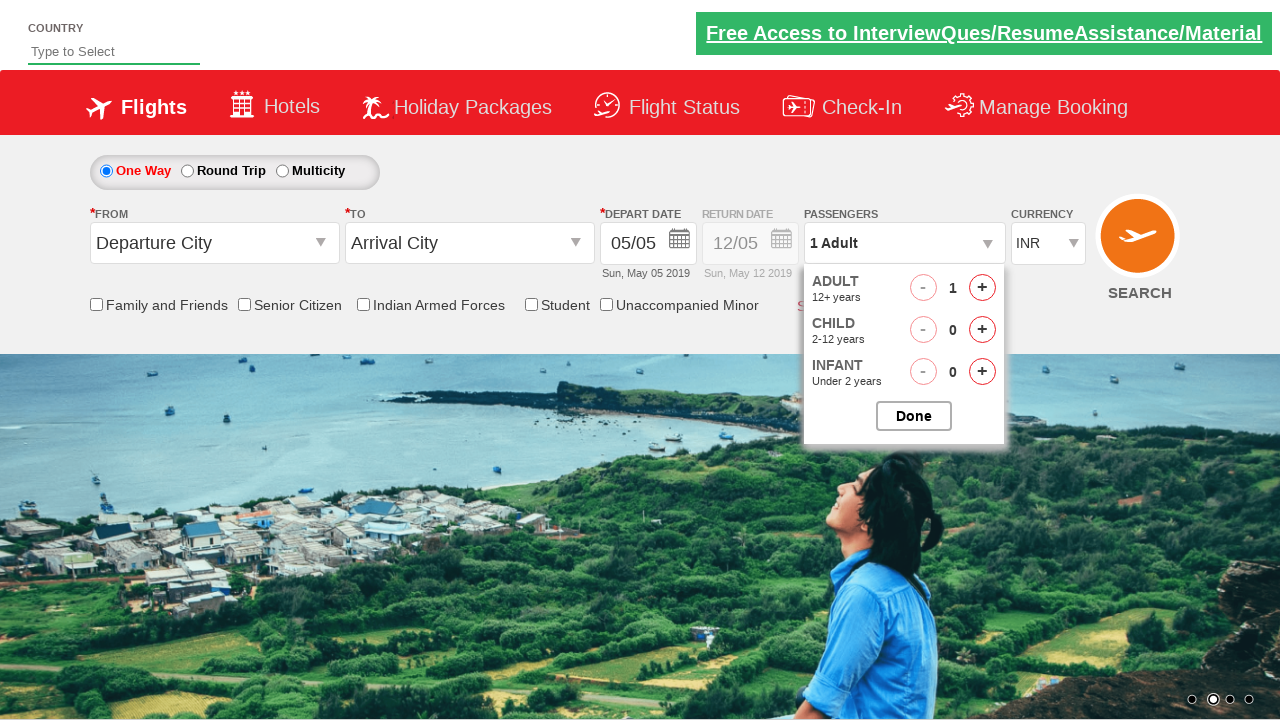

Clicked increment adult button (iteration 1 of 4) at (982, 288) on #hrefIncAdt
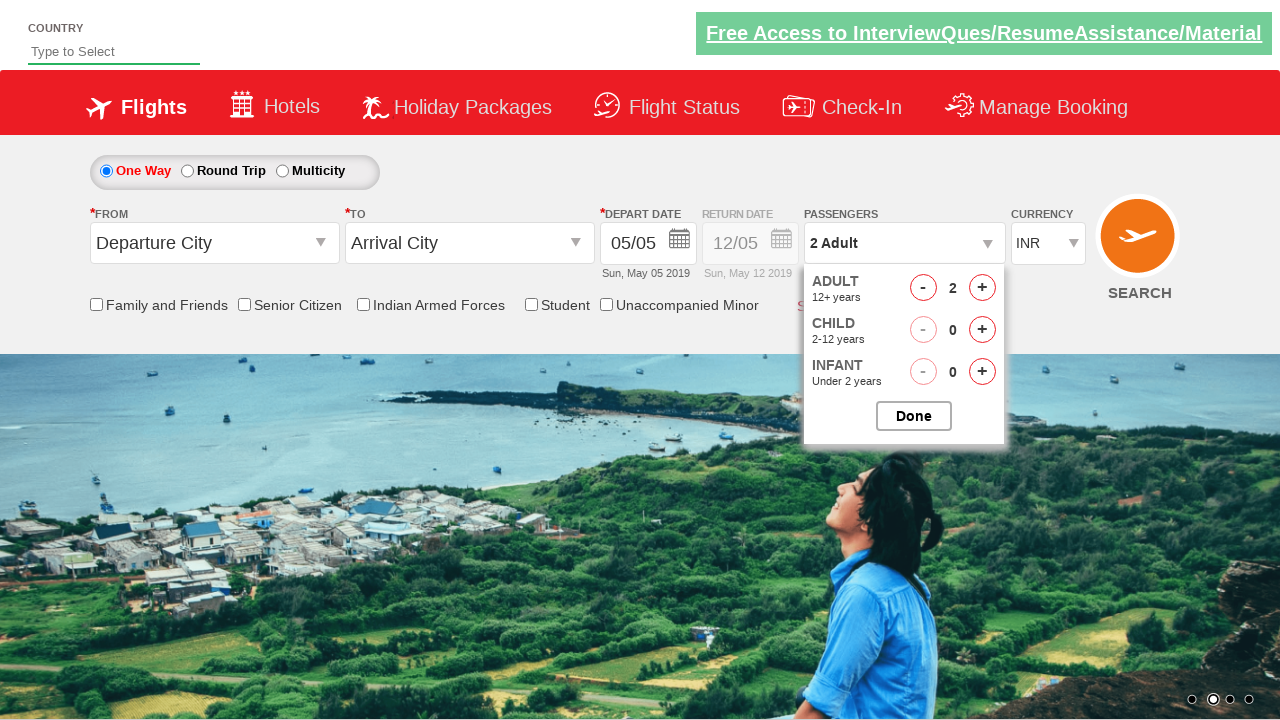

Clicked increment adult button (iteration 2 of 4) at (982, 288) on #hrefIncAdt
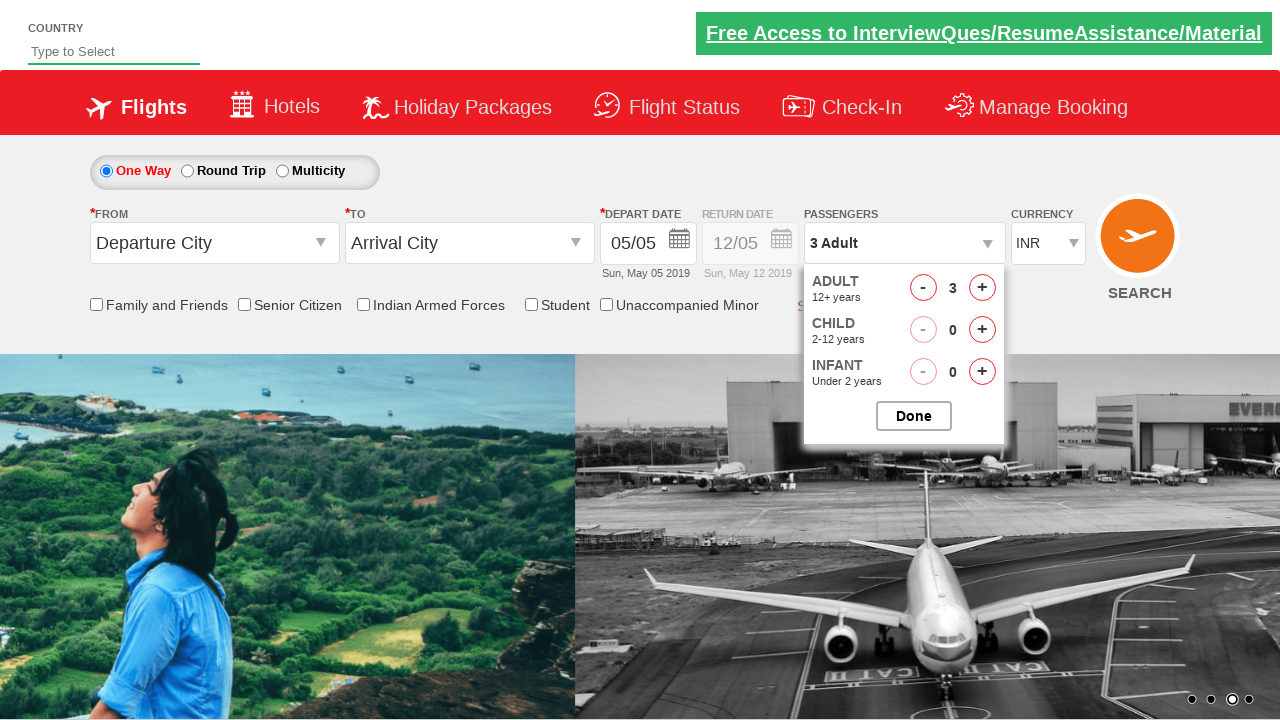

Clicked increment adult button (iteration 3 of 4) at (982, 288) on #hrefIncAdt
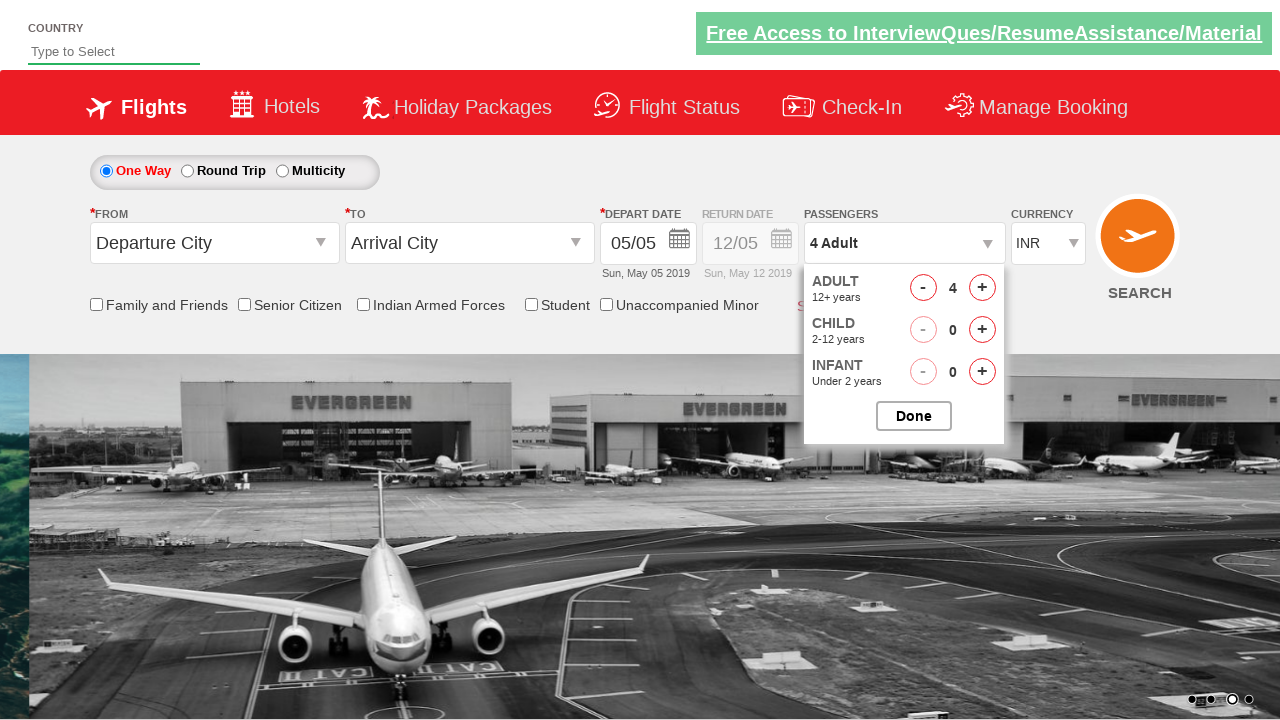

Clicked increment adult button (iteration 4 of 4) at (982, 288) on #hrefIncAdt
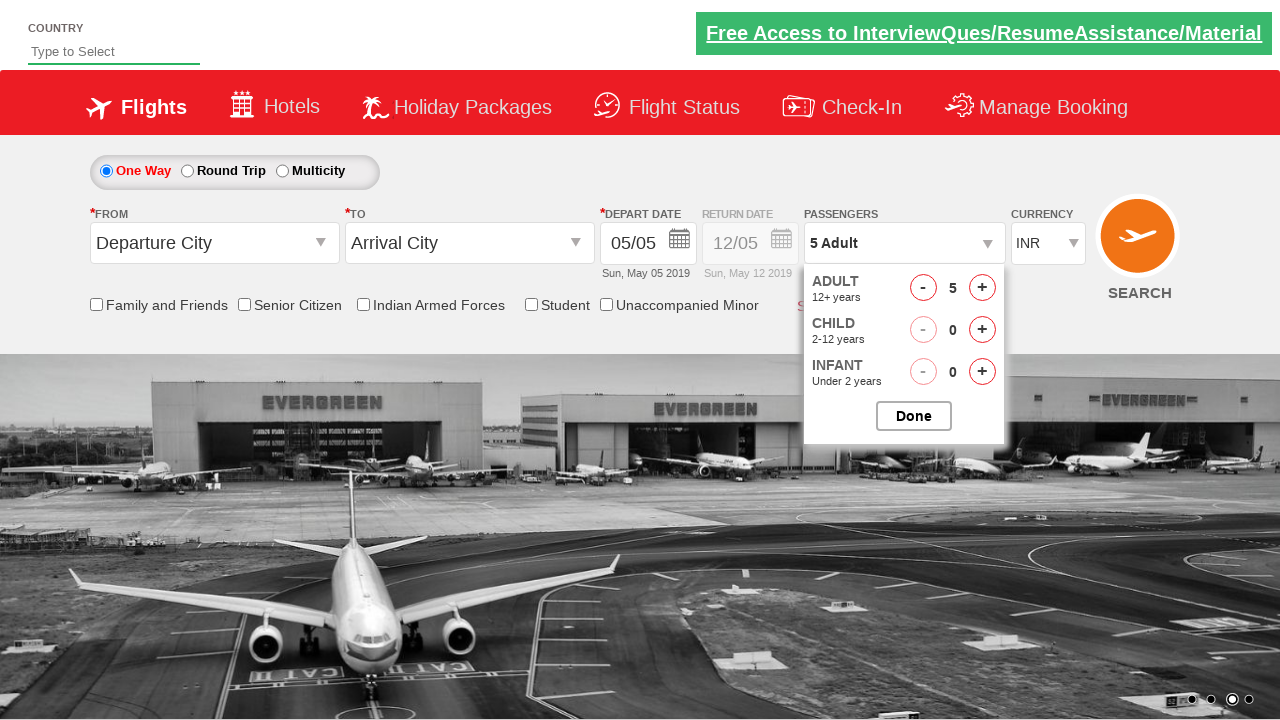

Retrieved passenger count text from dropdown
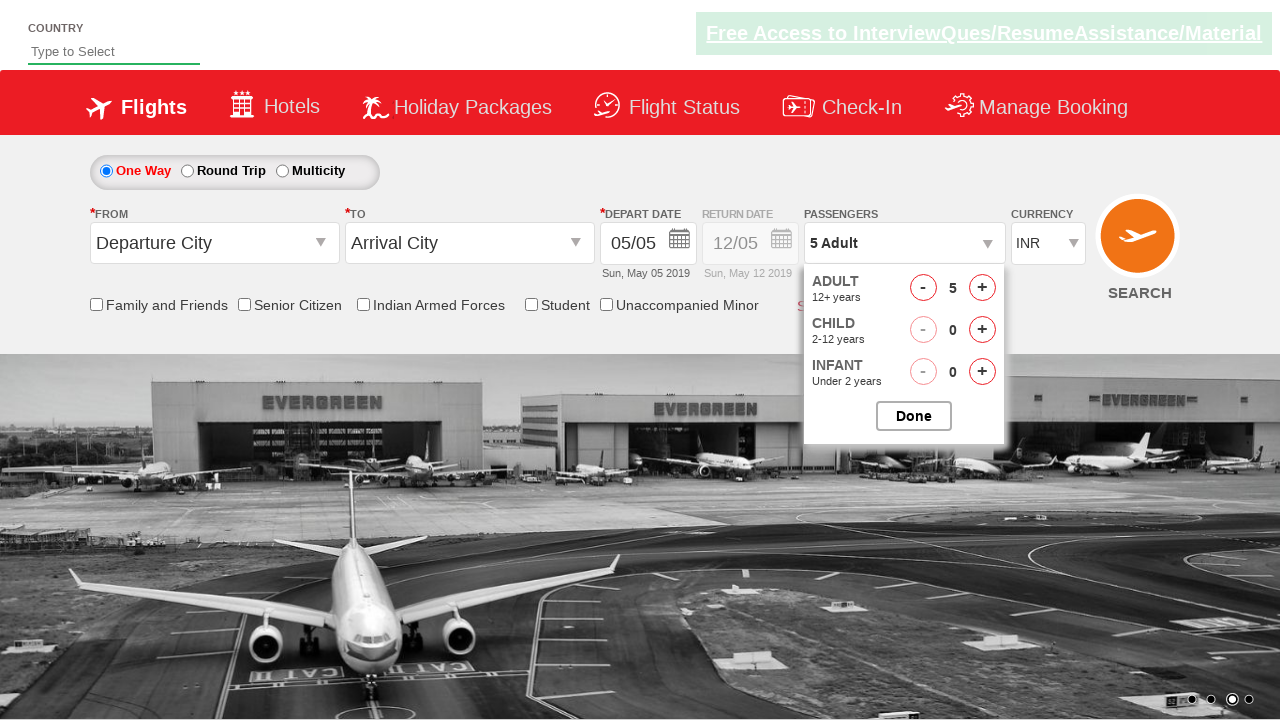

Verified passenger count displays '5 Adult'
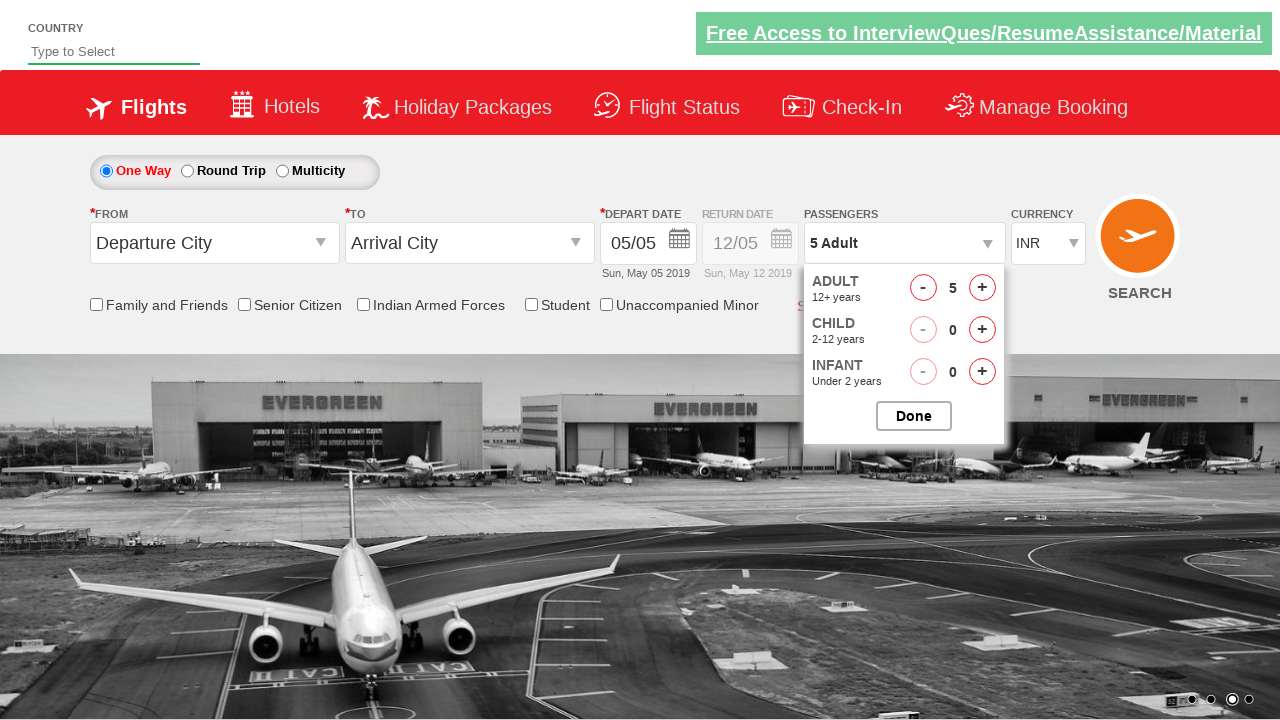

Clicked button to close passenger options dropdown at (914, 416) on #btnclosepaxoption
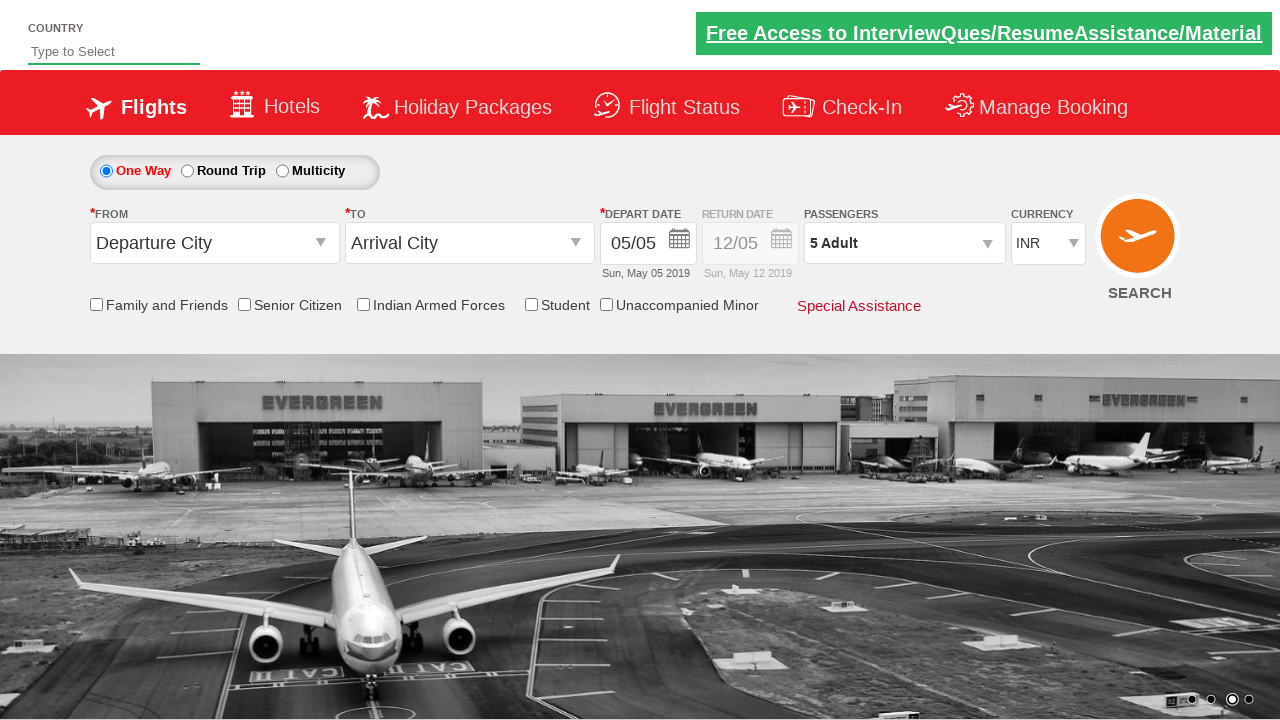

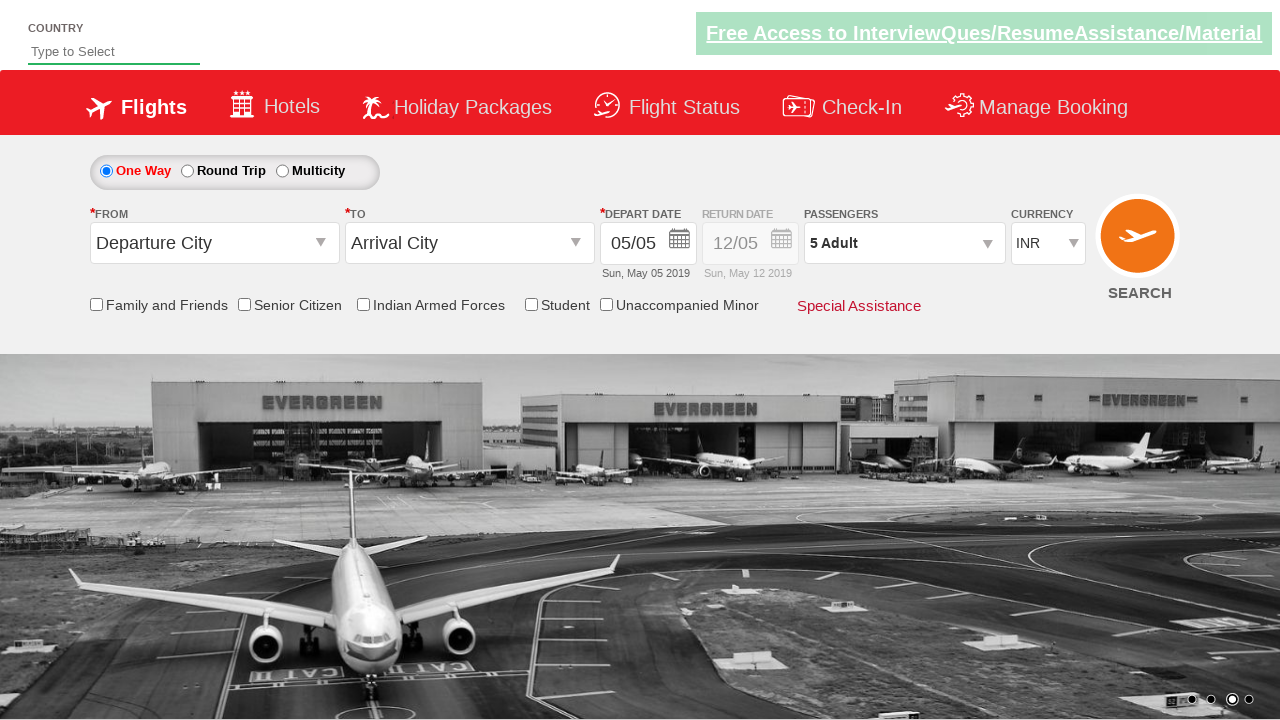